Navigates to the OWASP Juice Shop project page and verifies various elements are present on the page

Starting URL: https://owasp.org/www-project-juice-shop/

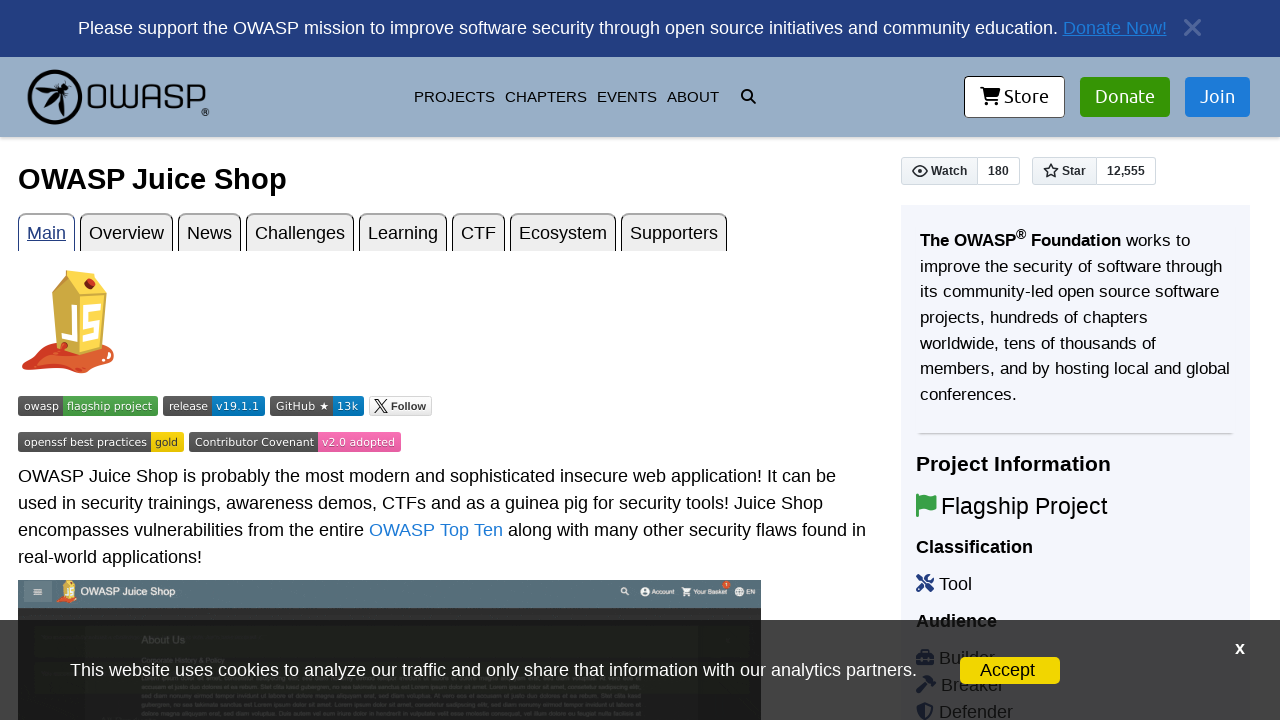

Navigated to OWASP Juice Shop project page
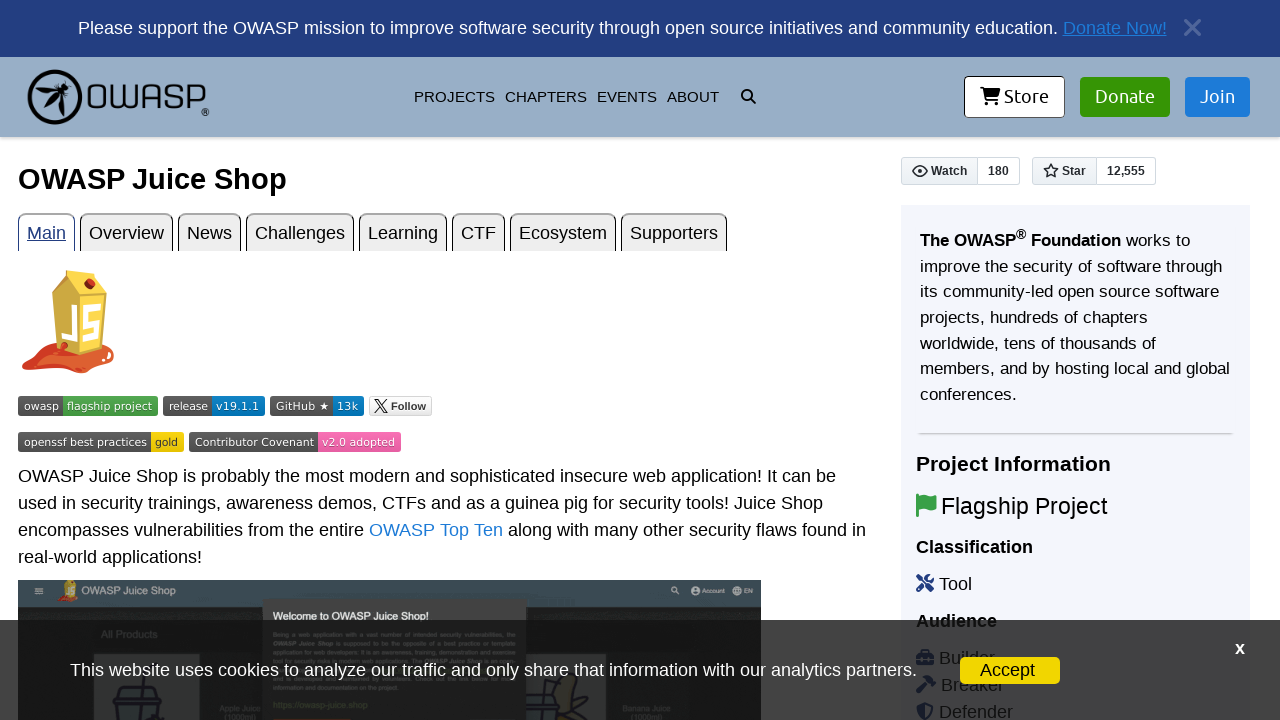

Description element loaded and verified
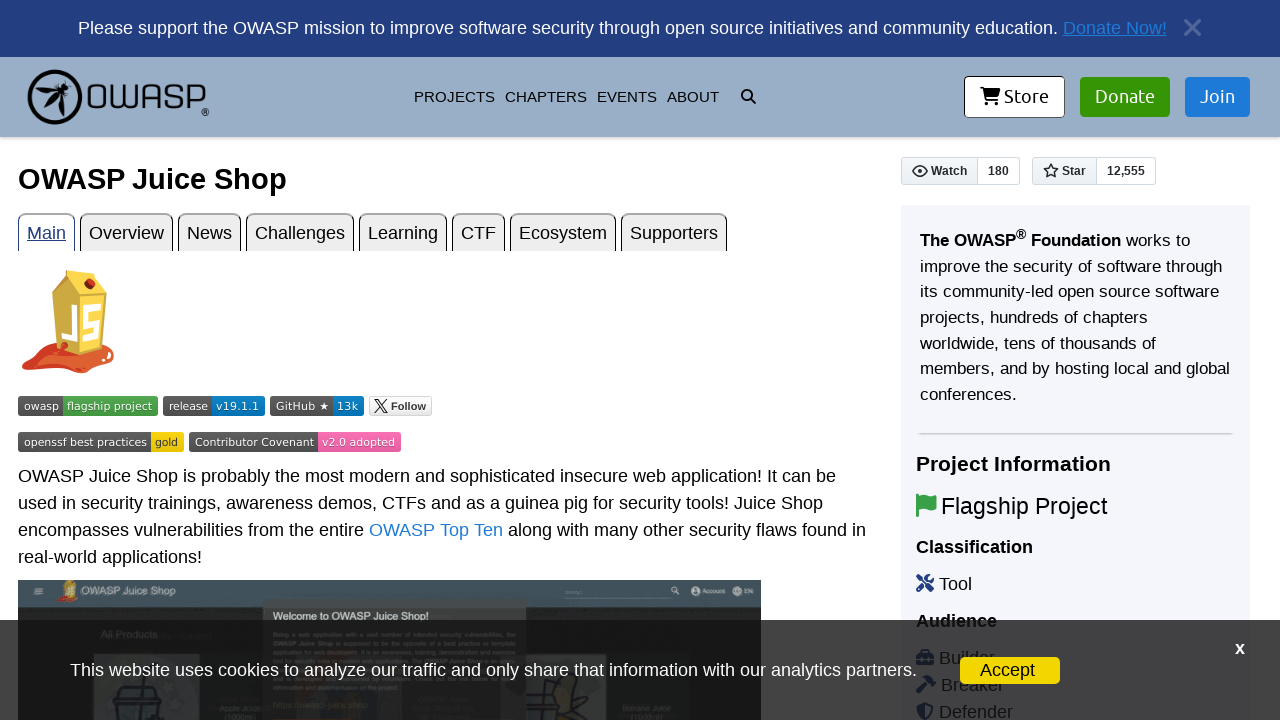

Navigation button element loaded and verified
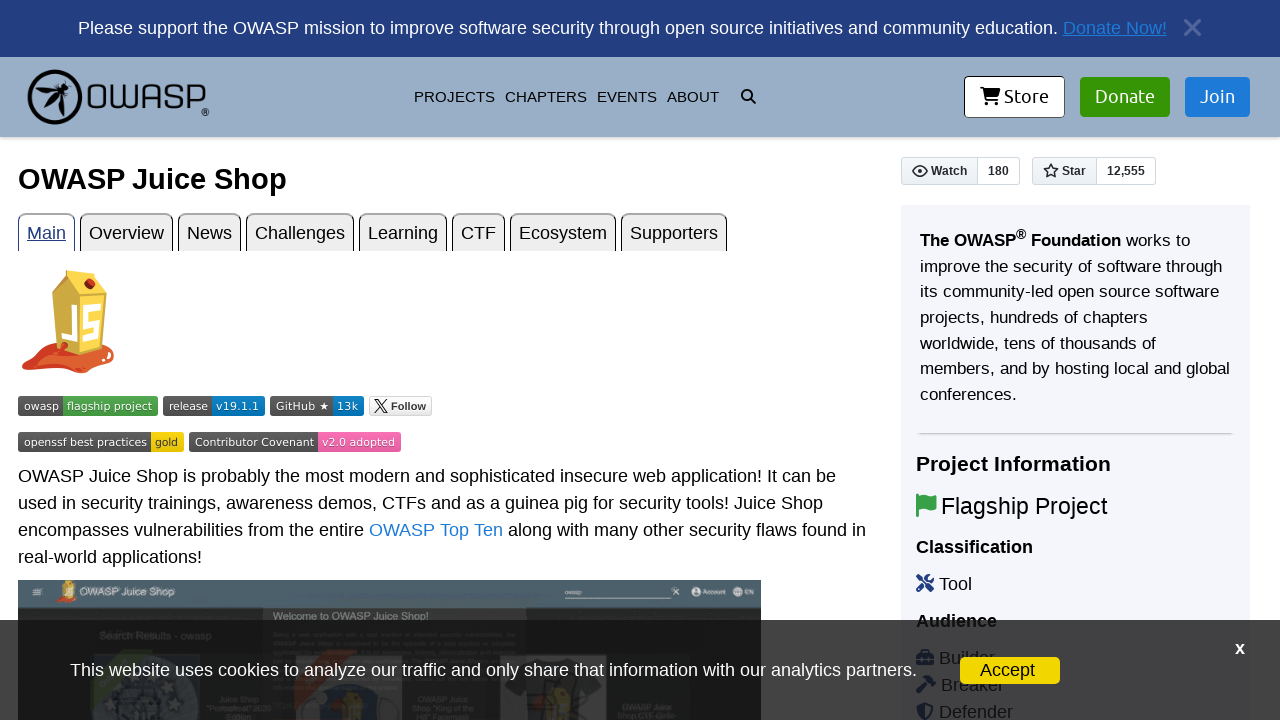

CTA button element loaded and verified
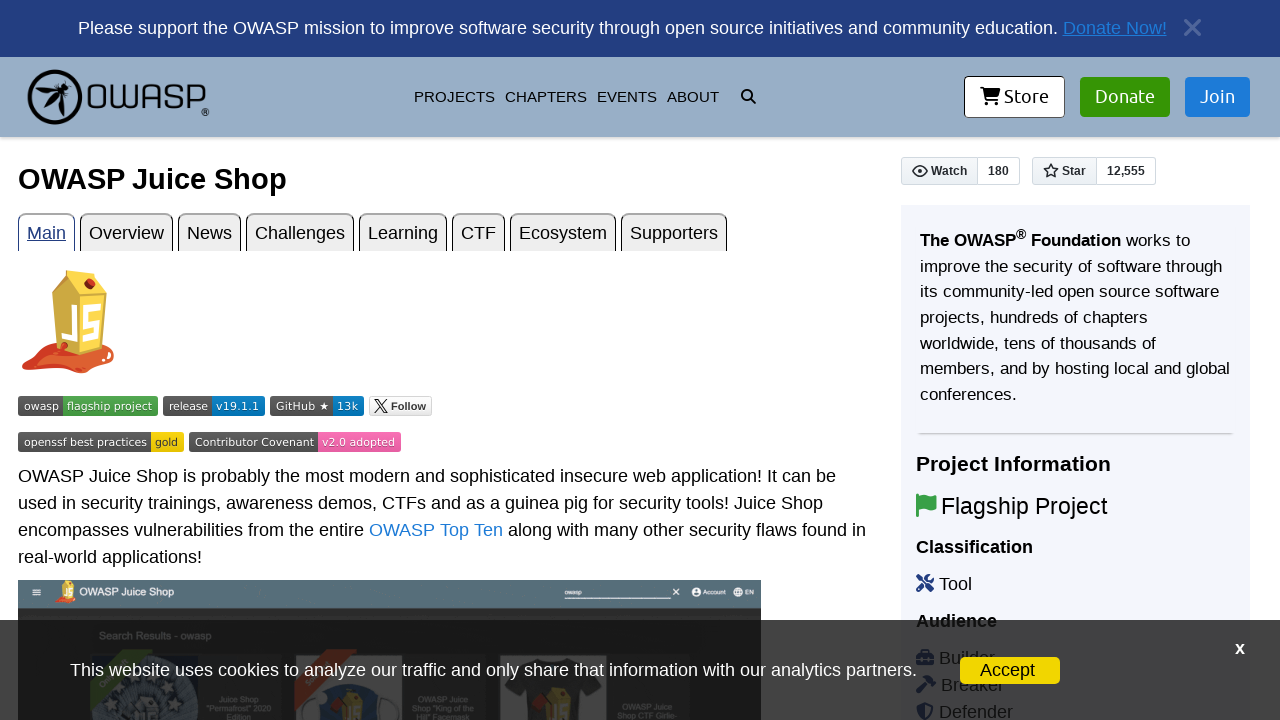

Donate link element loaded and verified
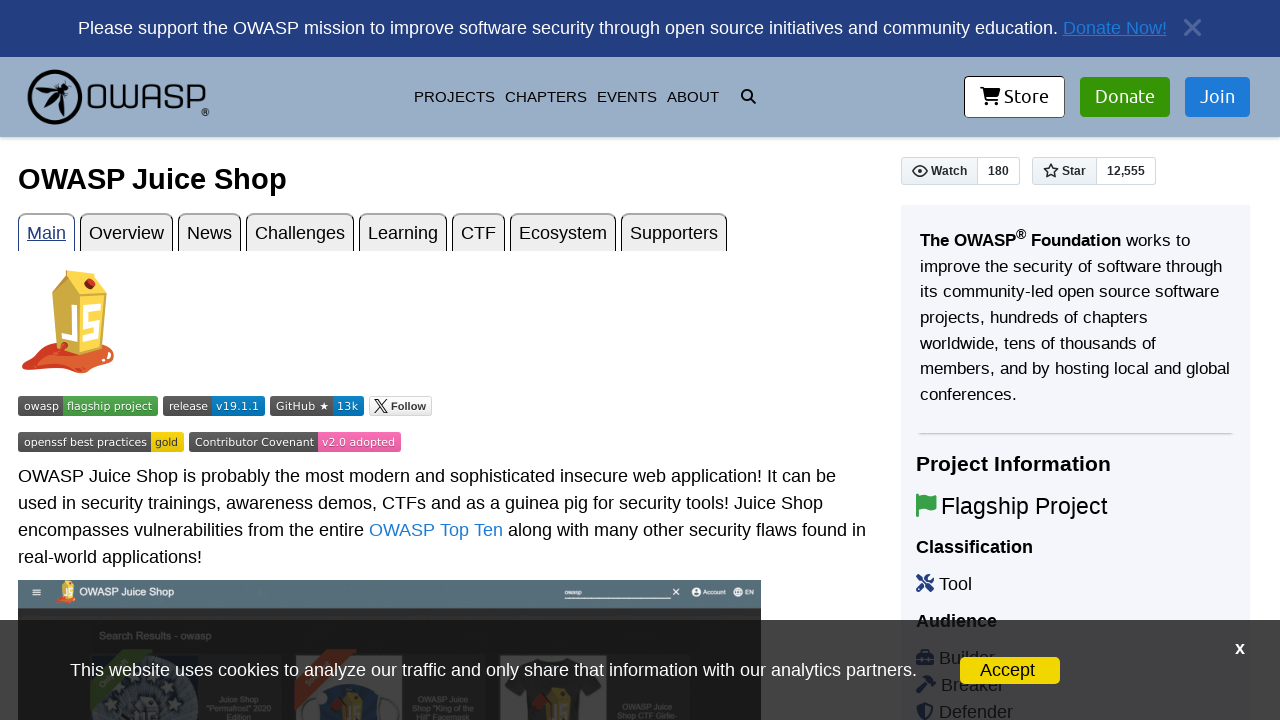

Join link element loaded and verified
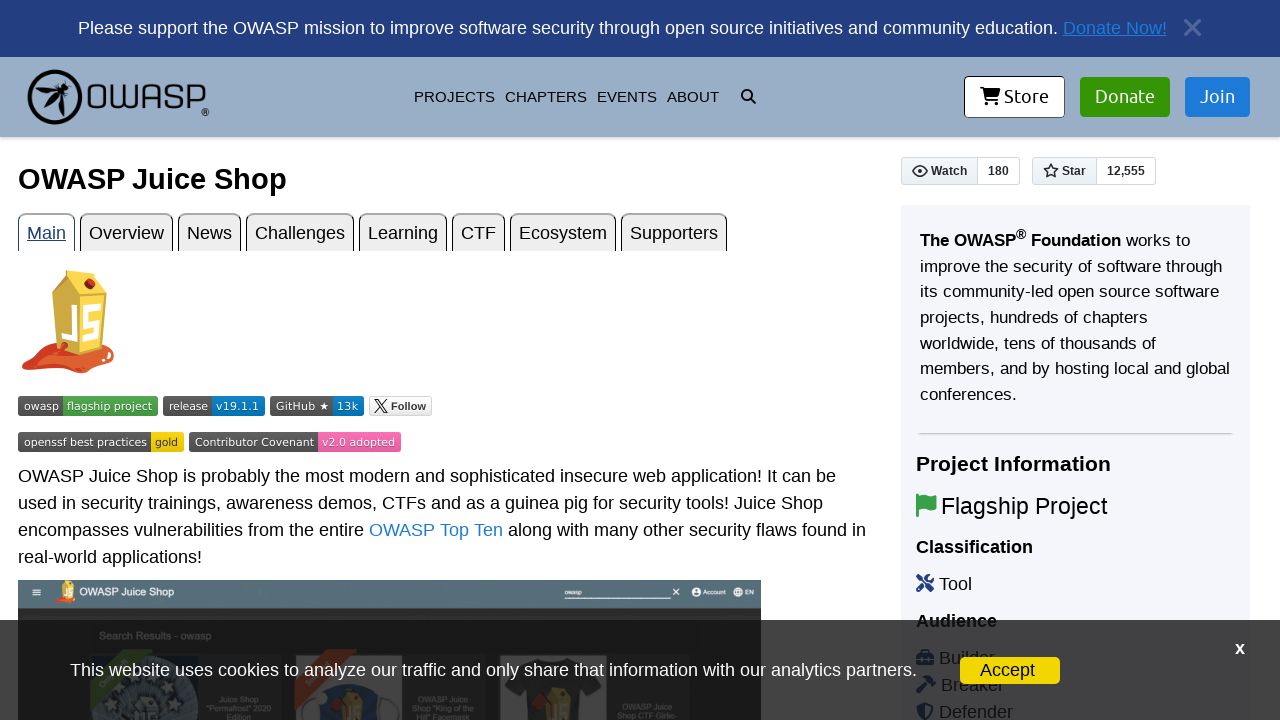

Counted div elements on page: 33 found
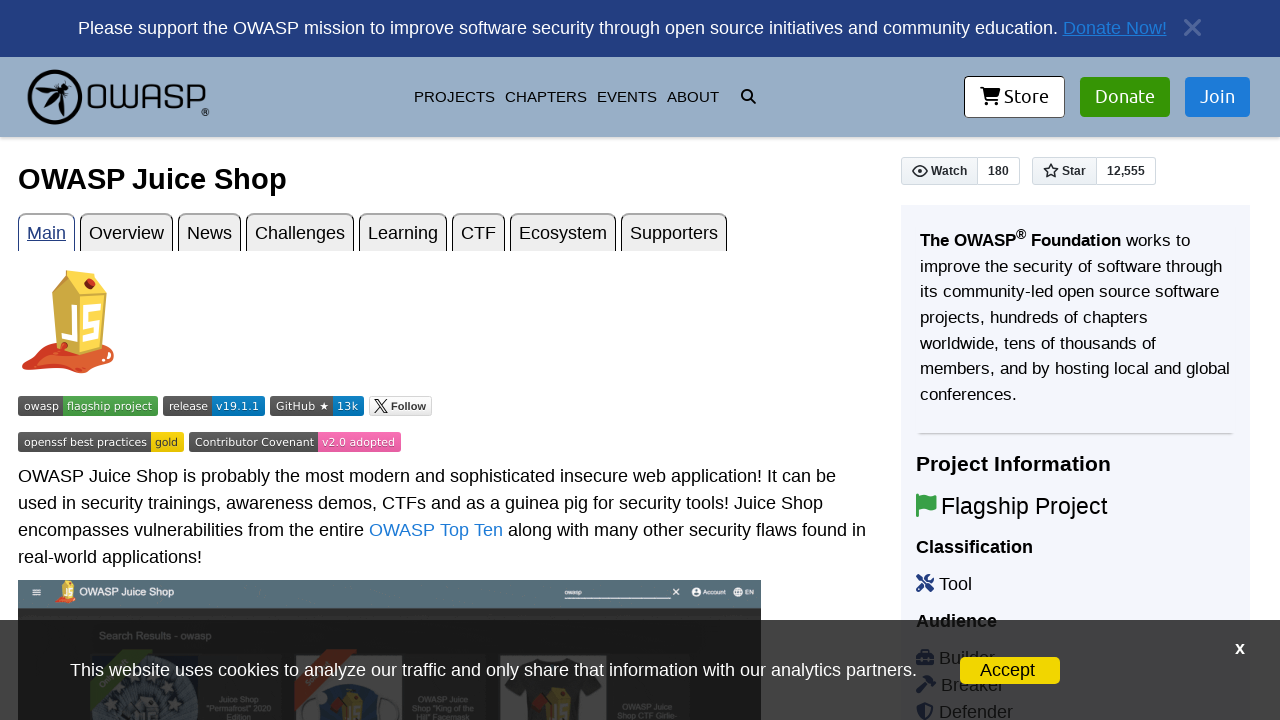

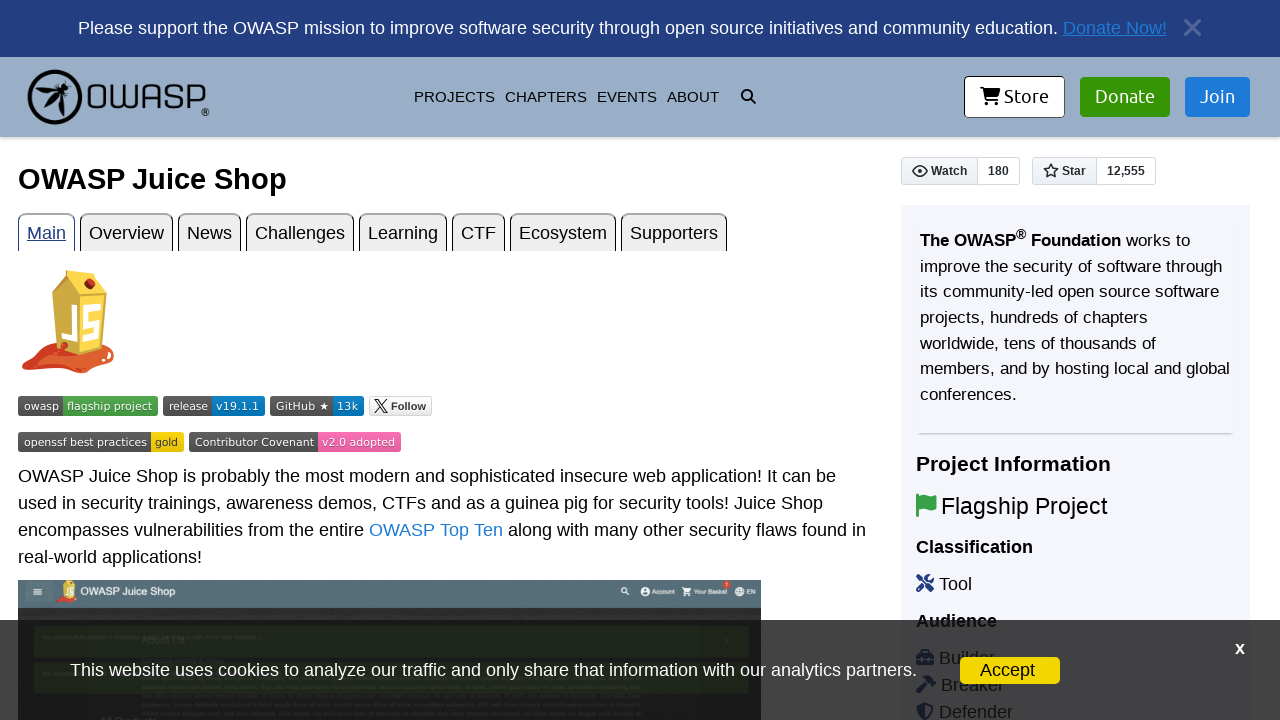